Navigates to DemoQA text box page, enters "John Doe" in the Full Name field, clicks Submit, and verifies the output displays "Name:John Doe".

Starting URL: https://demoqa.com/elements

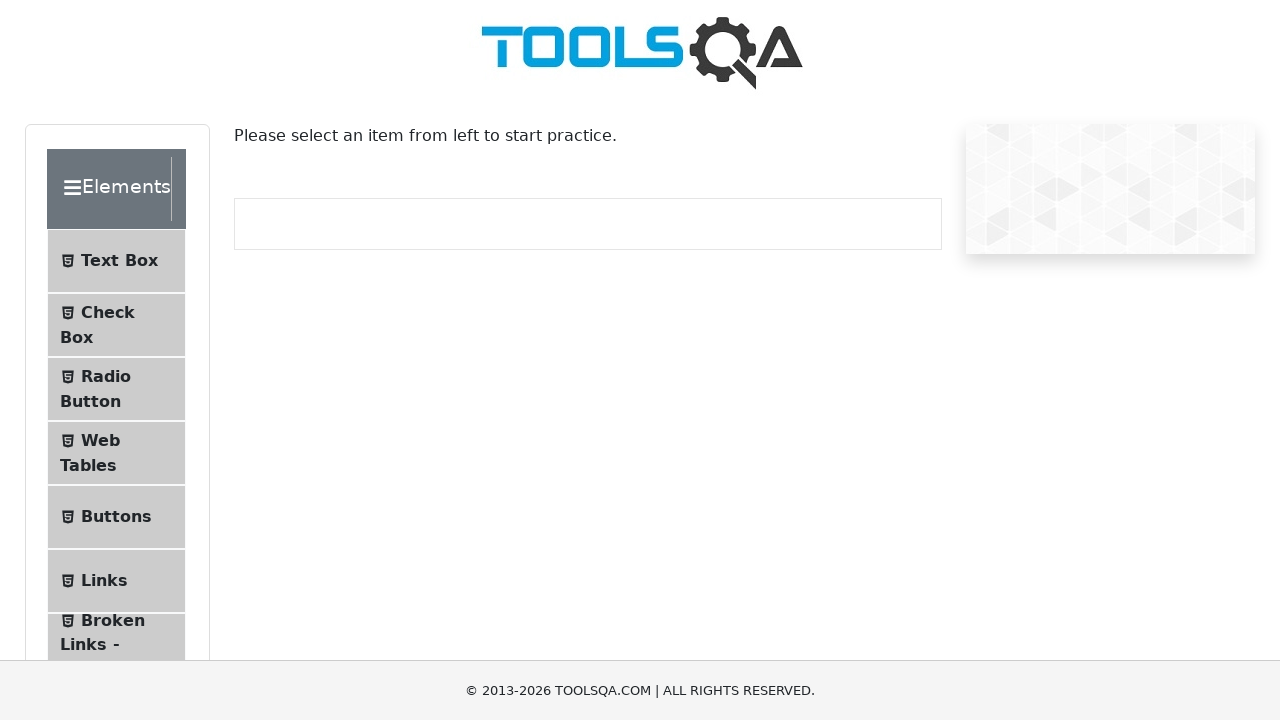

Clicked on 'Text Box' menu item at (119, 261) on internal:text="Text Box"i
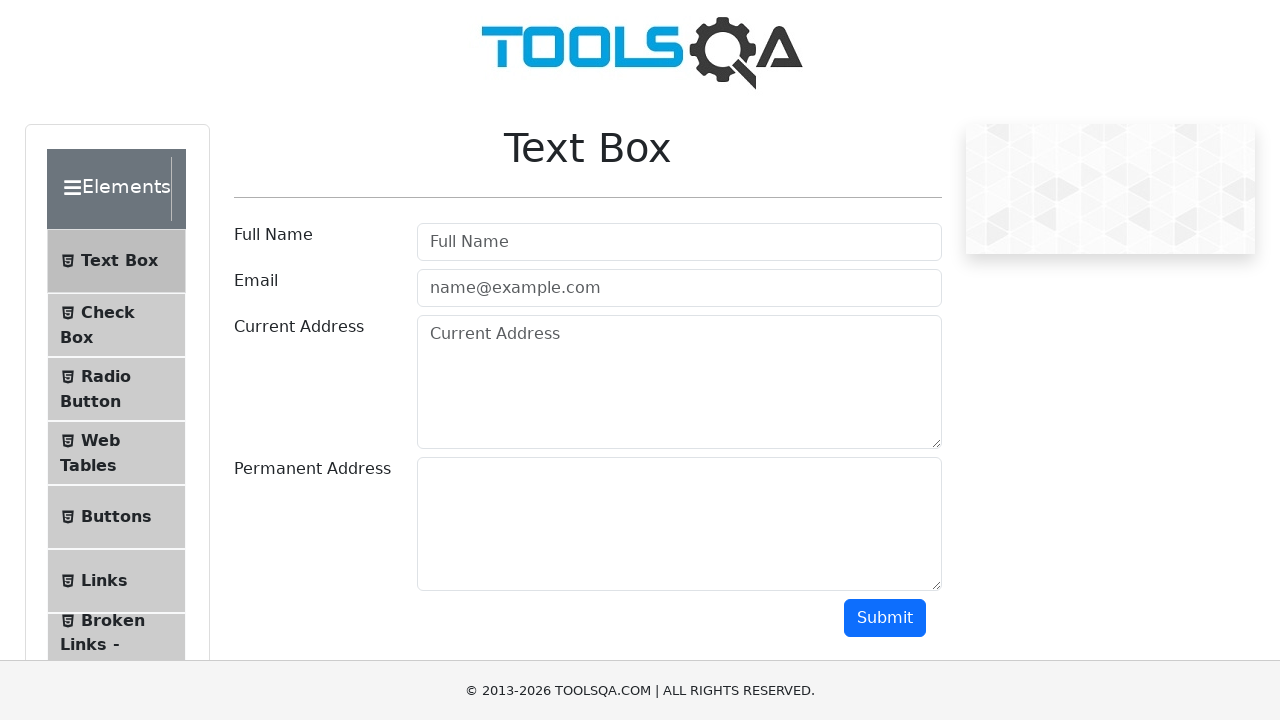

Navigated to Text Box page
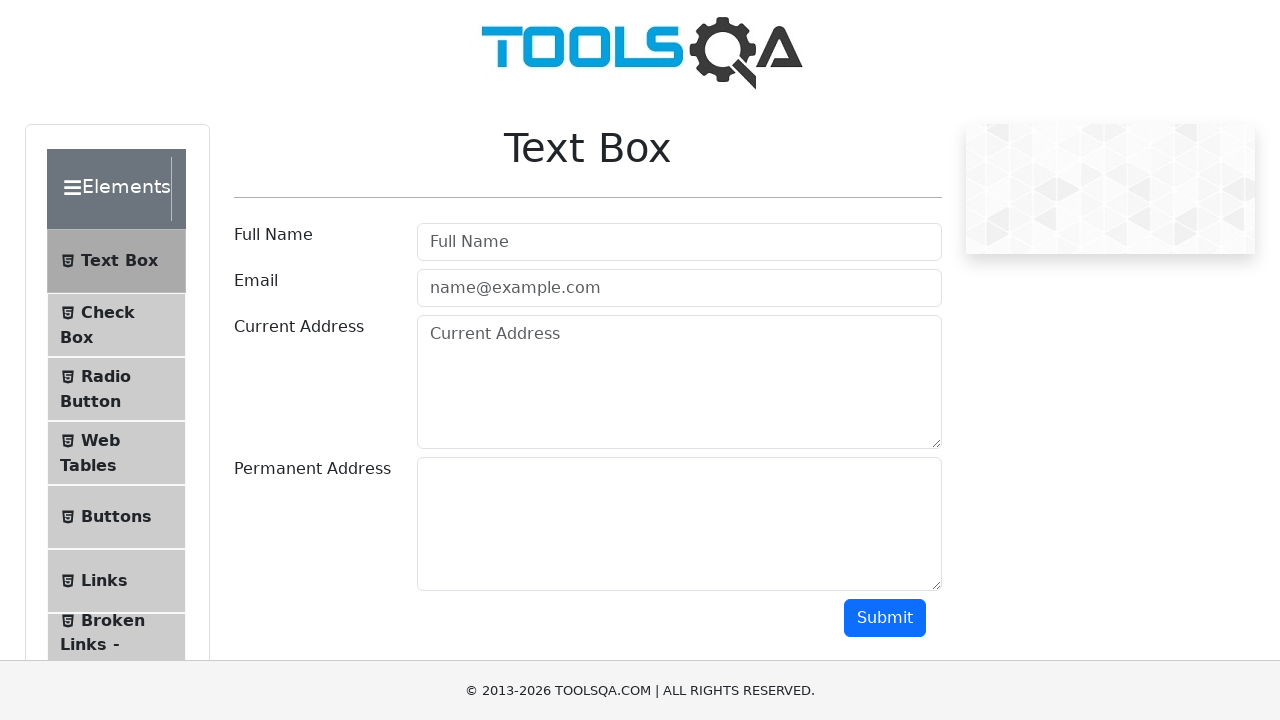

Entered 'John Doe' in Full Name field on internal:attr=[placeholder="Full Name"i]
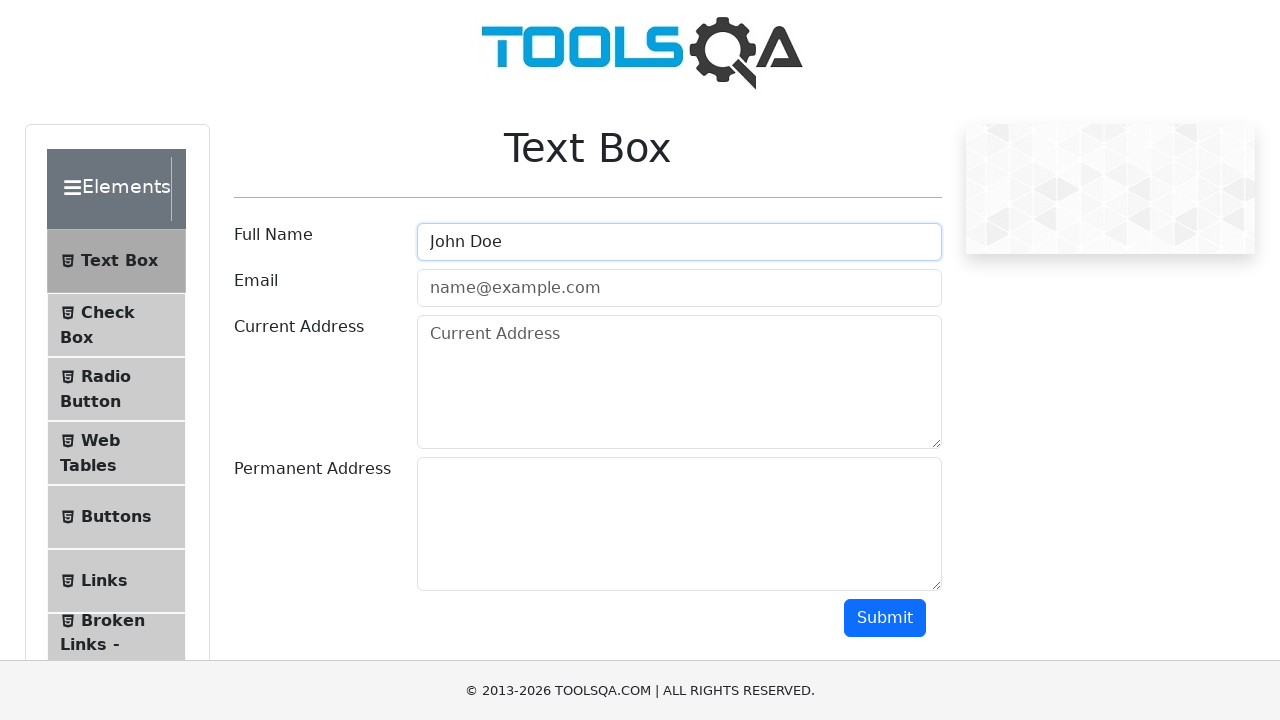

Clicked Submit button at (885, 618) on internal:role=button[name="Submit"i]
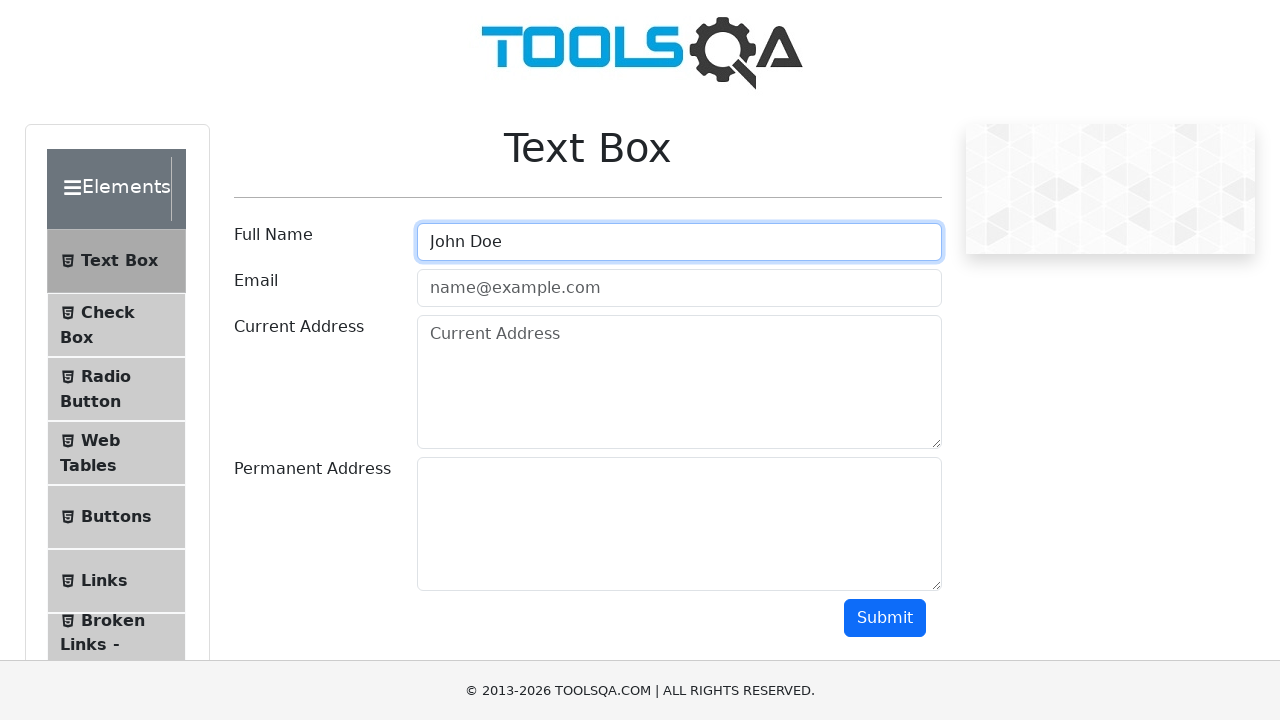

Verified output displays 'Name:John Doe'
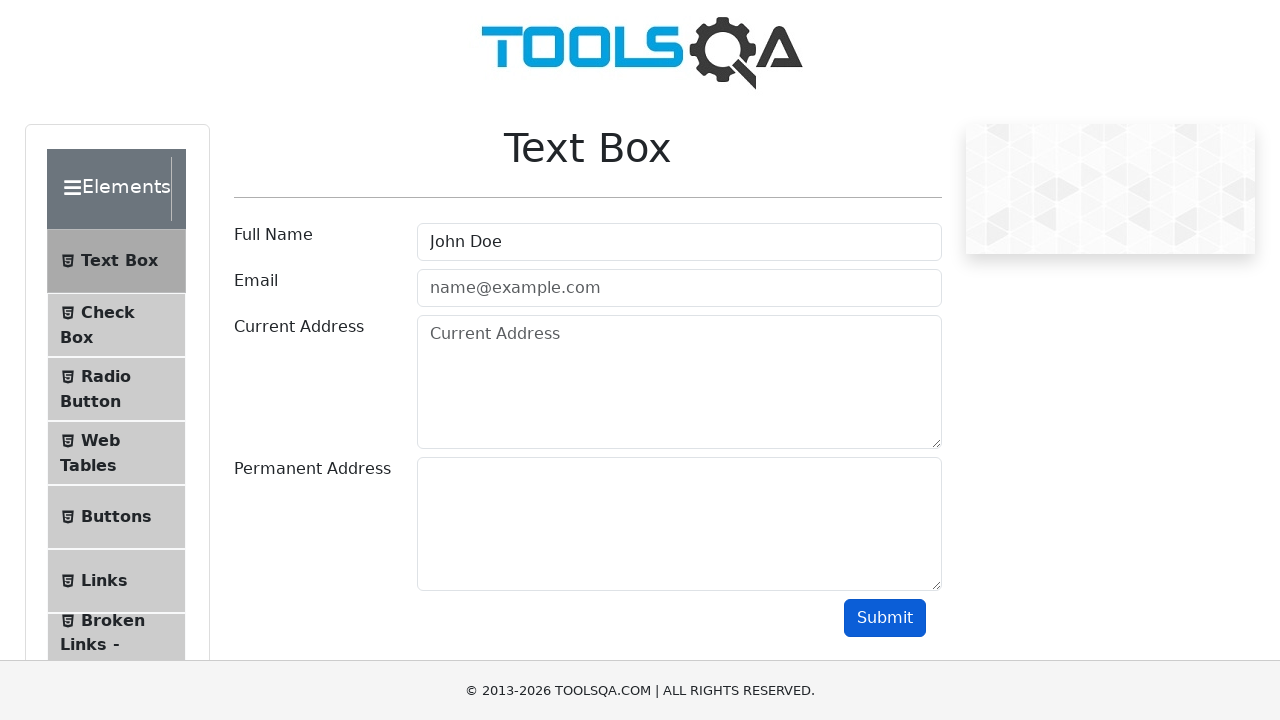

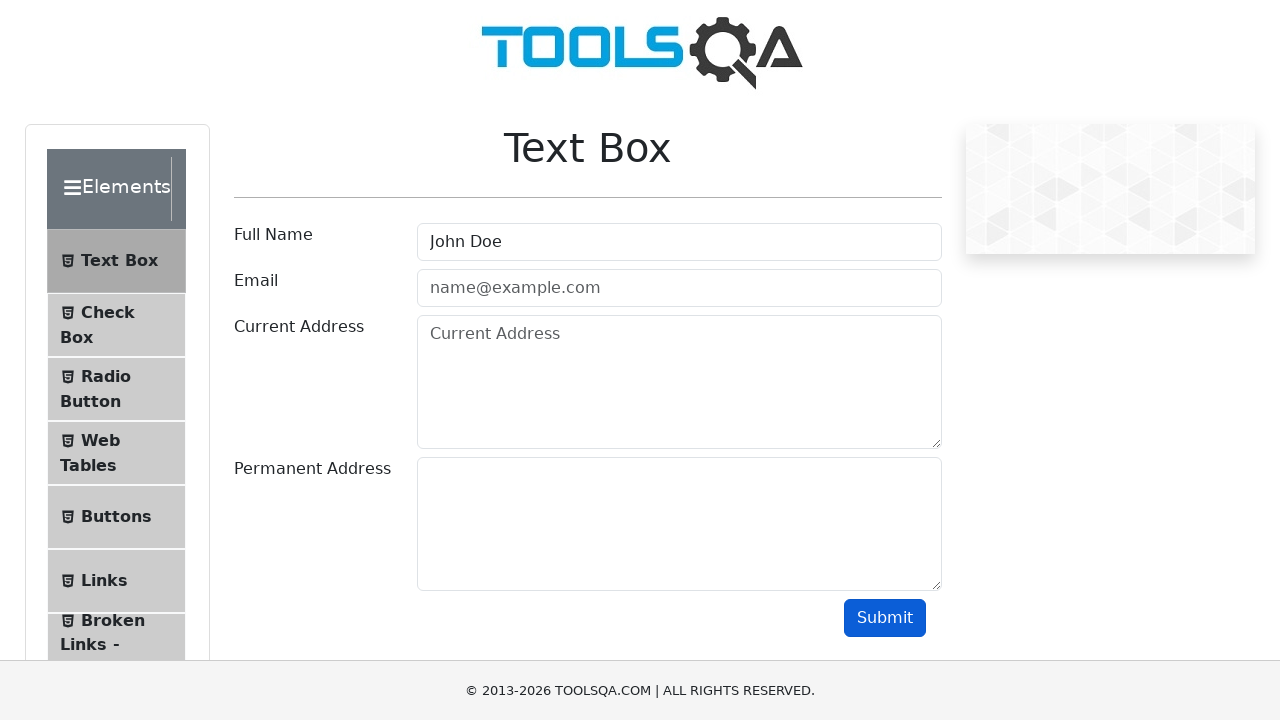